Tests a practice form submission by filling in name, email, password fields, checking a checkbox, and submitting the form to verify success message

Starting URL: https://rahulshettyacademy.com/angularpractice/

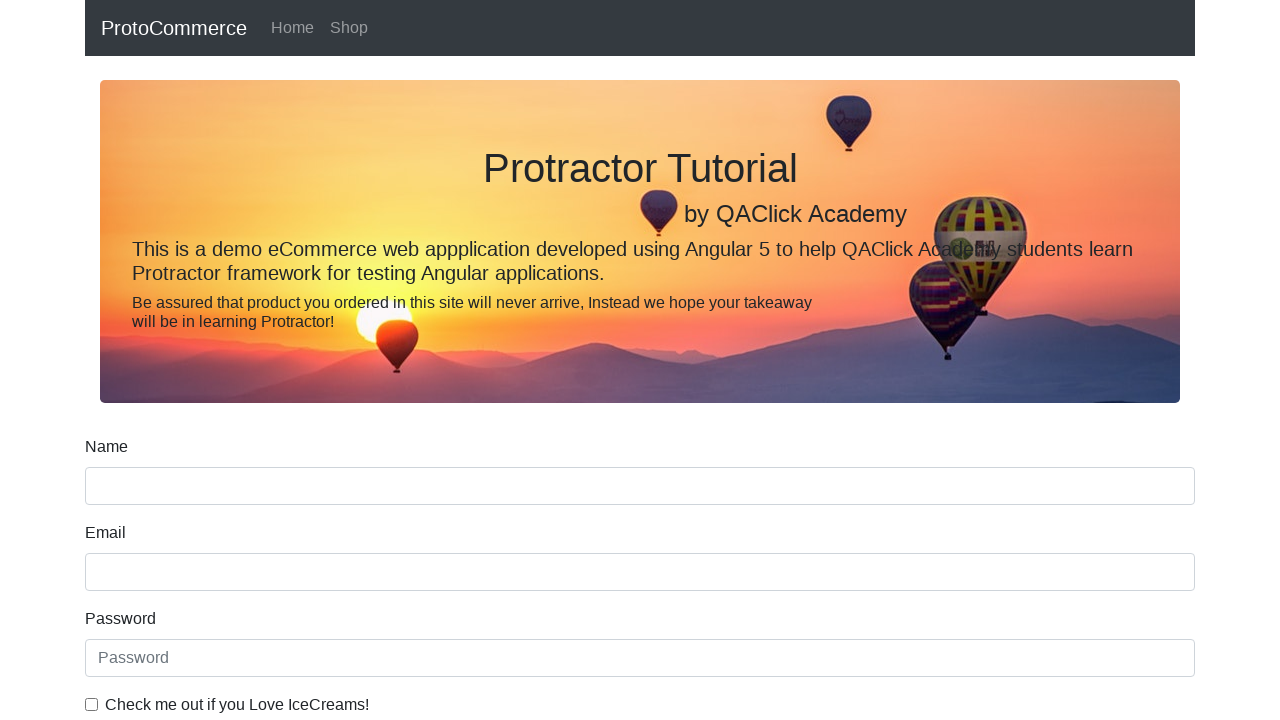

Filled name field with 'Alex' on input[name='name']
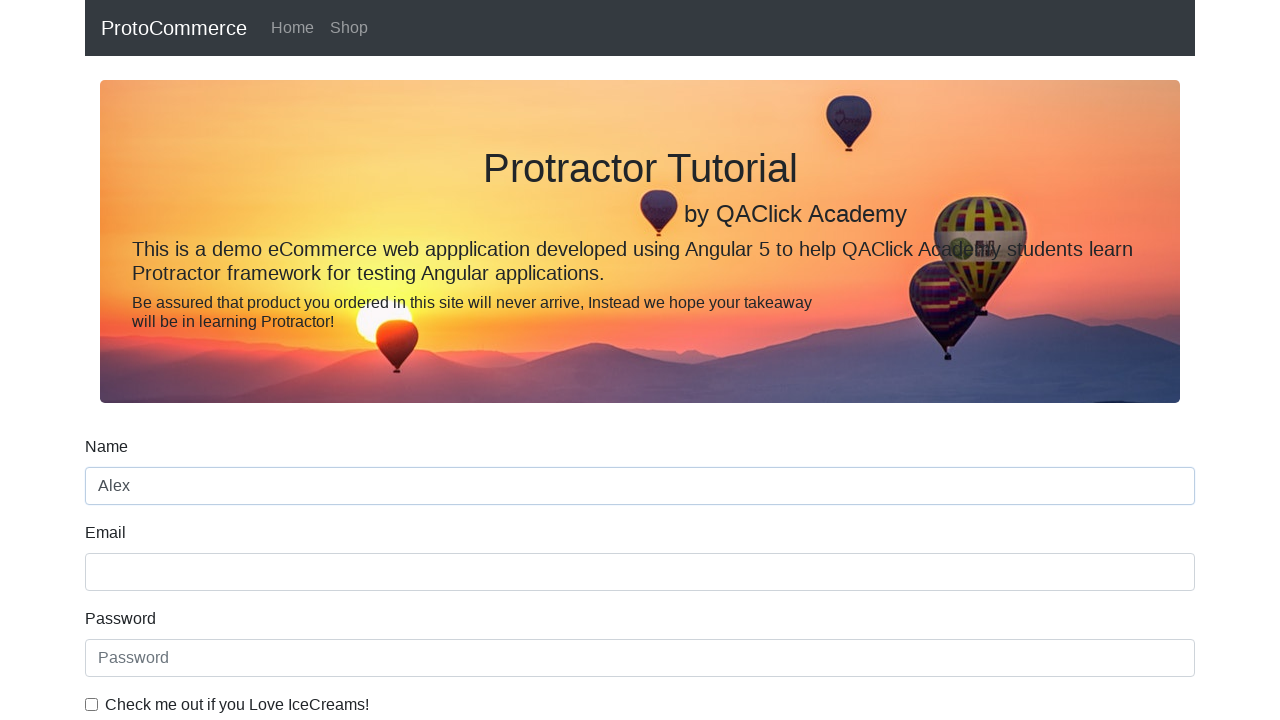

Filled email field with 'Alex@gmail.com' on input[name='email']
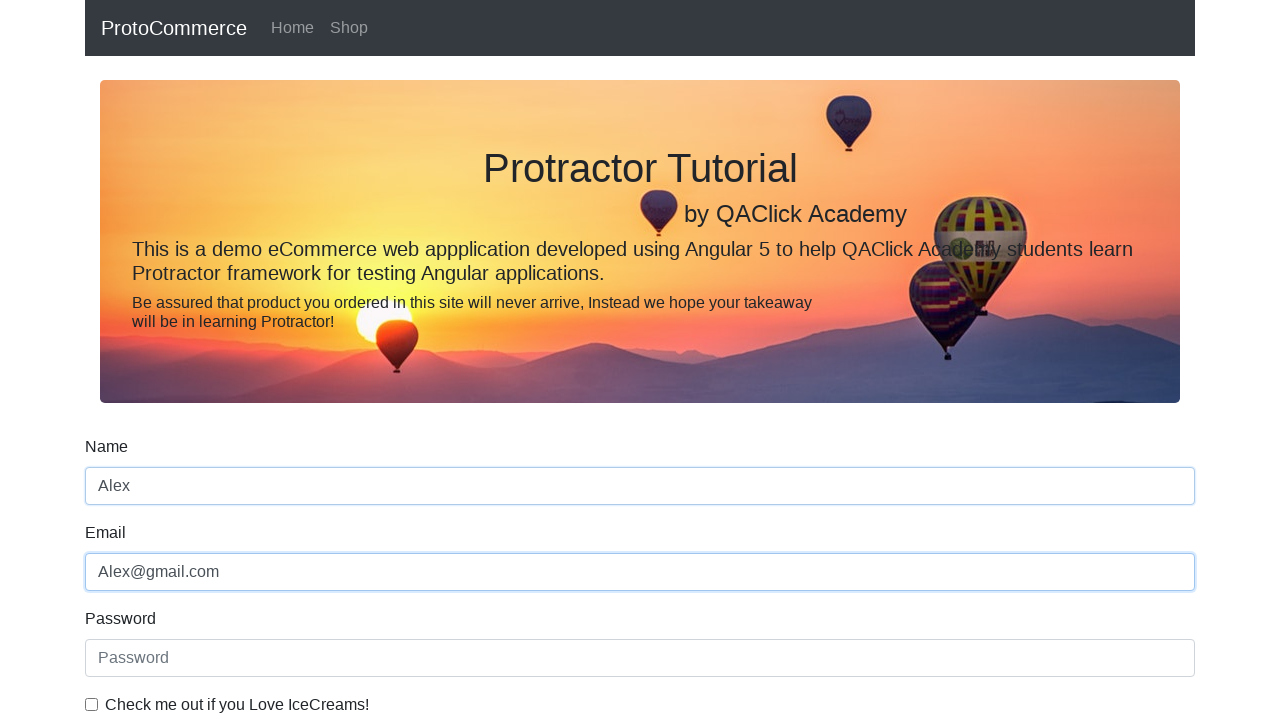

Filled password field with '1234' on input#exampleInputPassword1
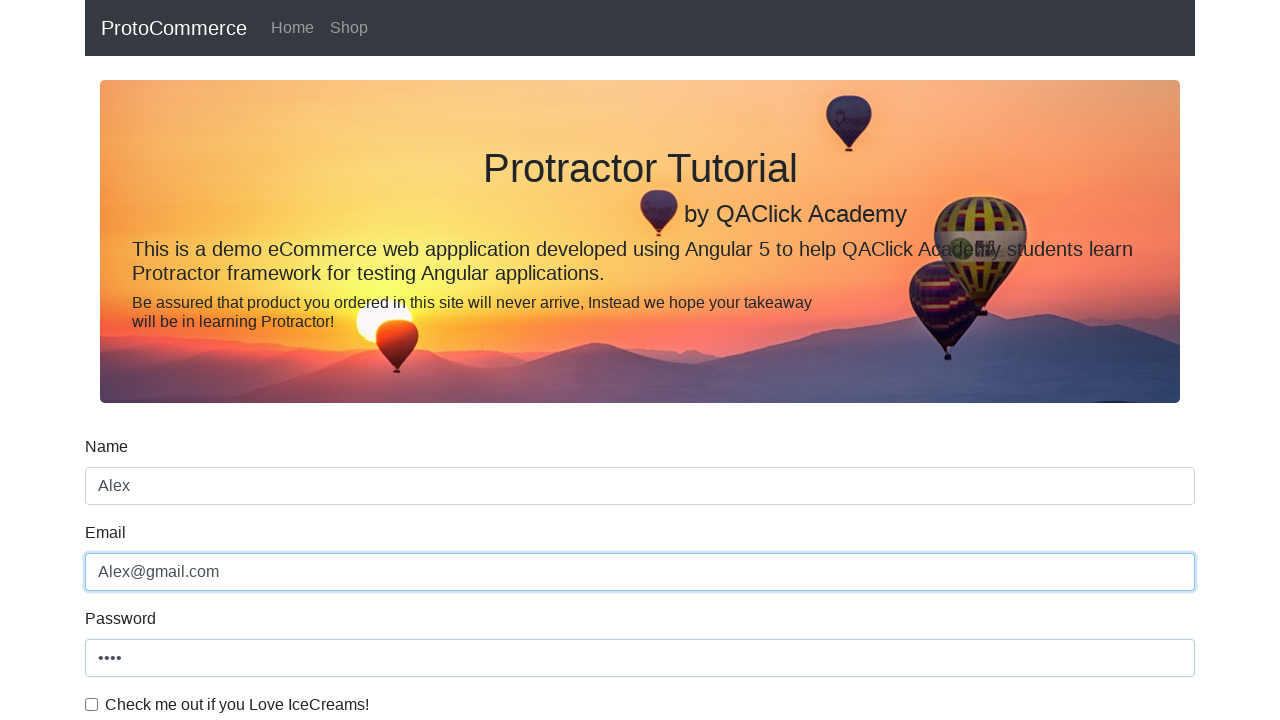

Checked the example checkbox at (92, 704) on input#exampleCheck1
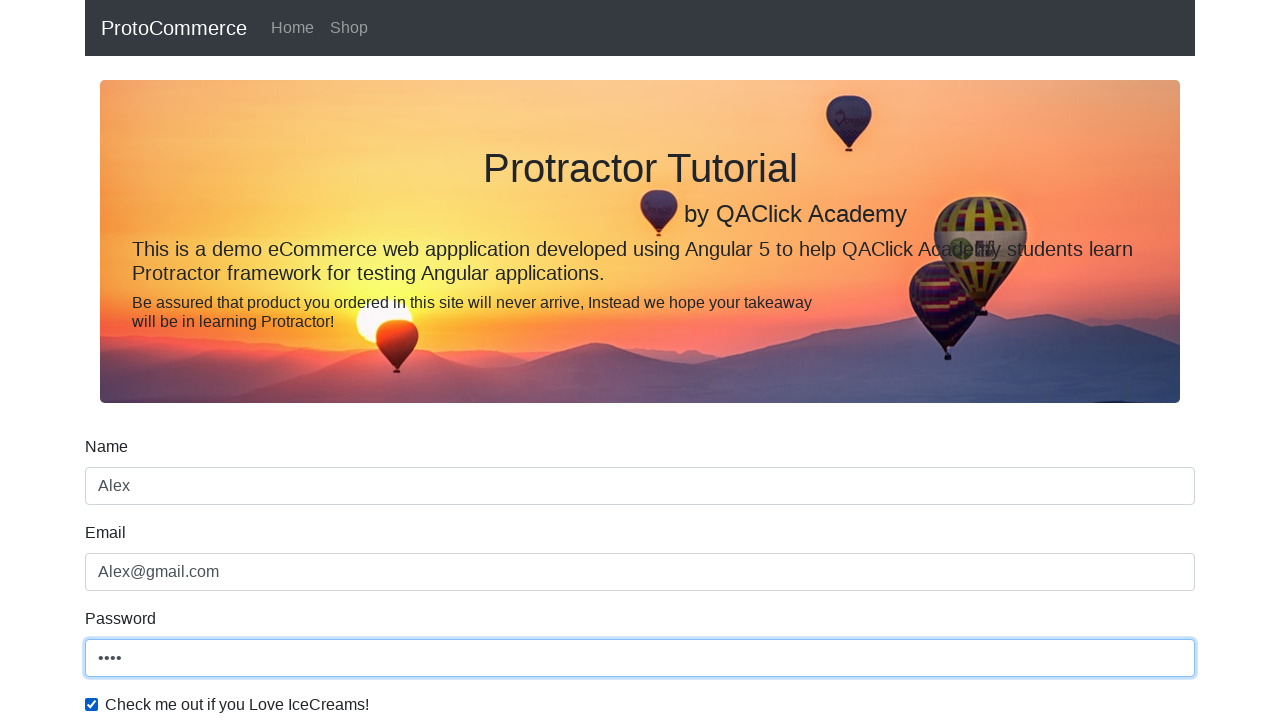

Clicked form submit button at (123, 491) on input[type='submit']
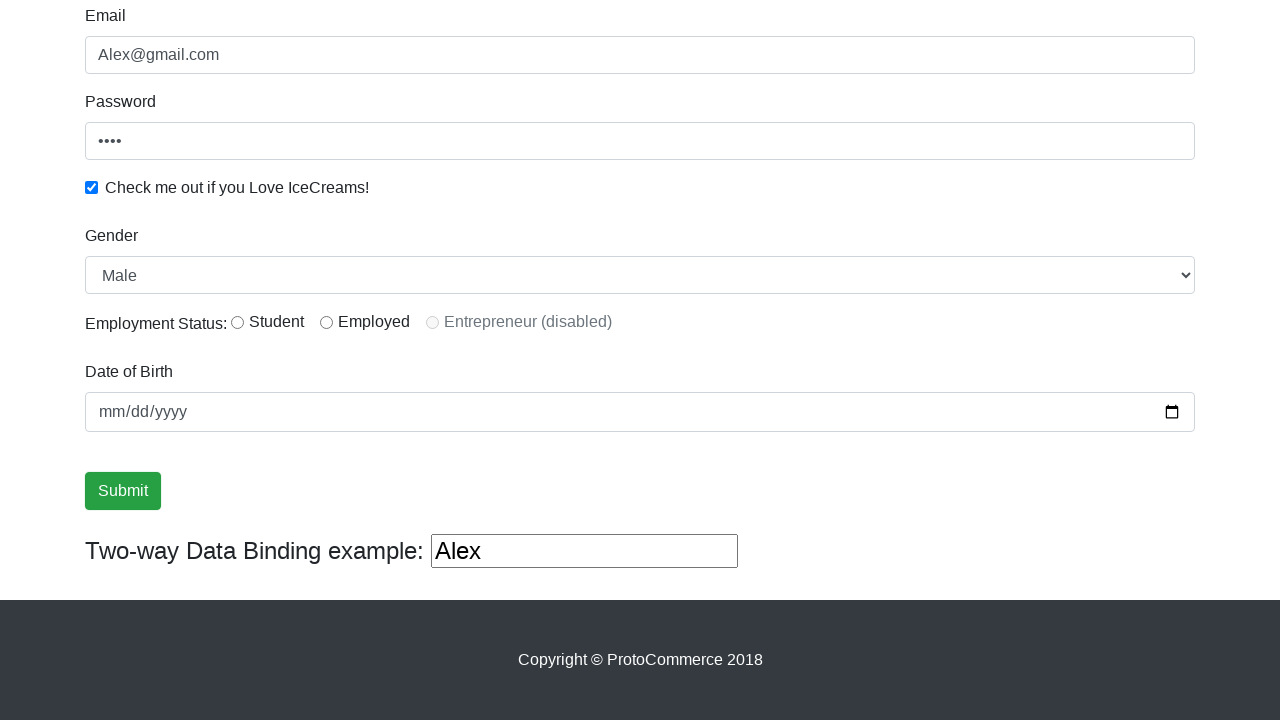

Success message appeared, form submission verified
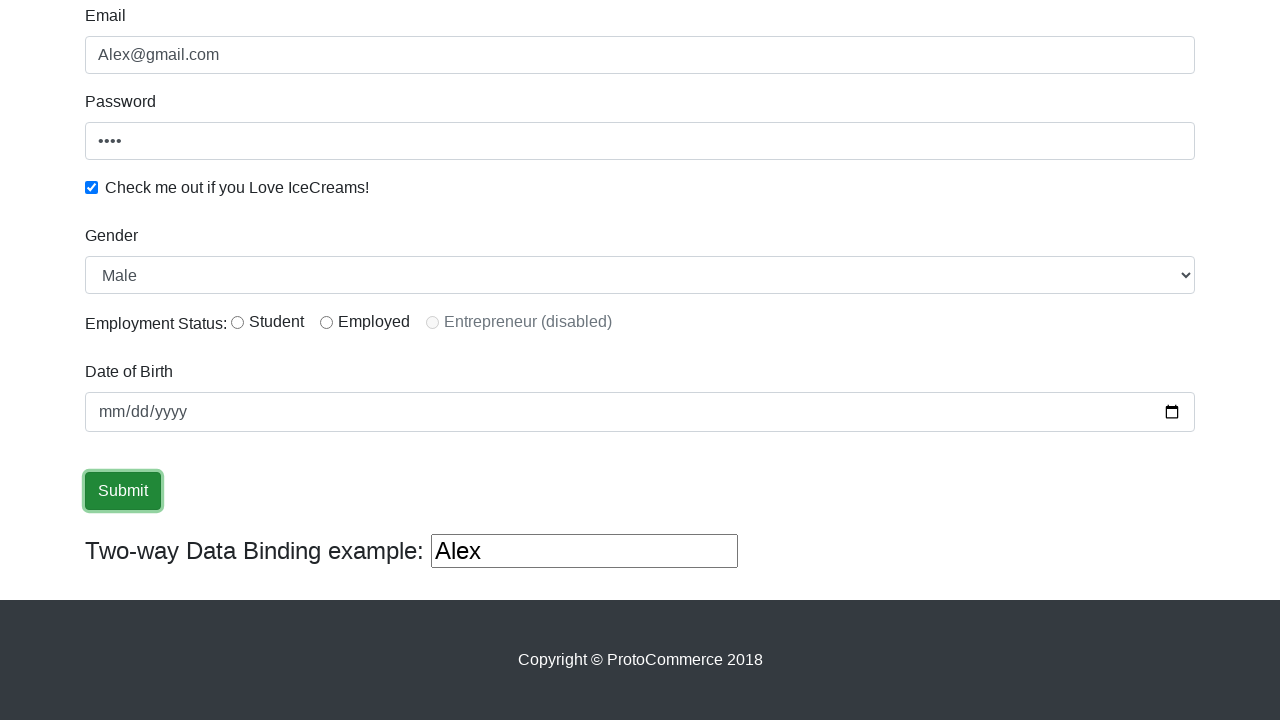

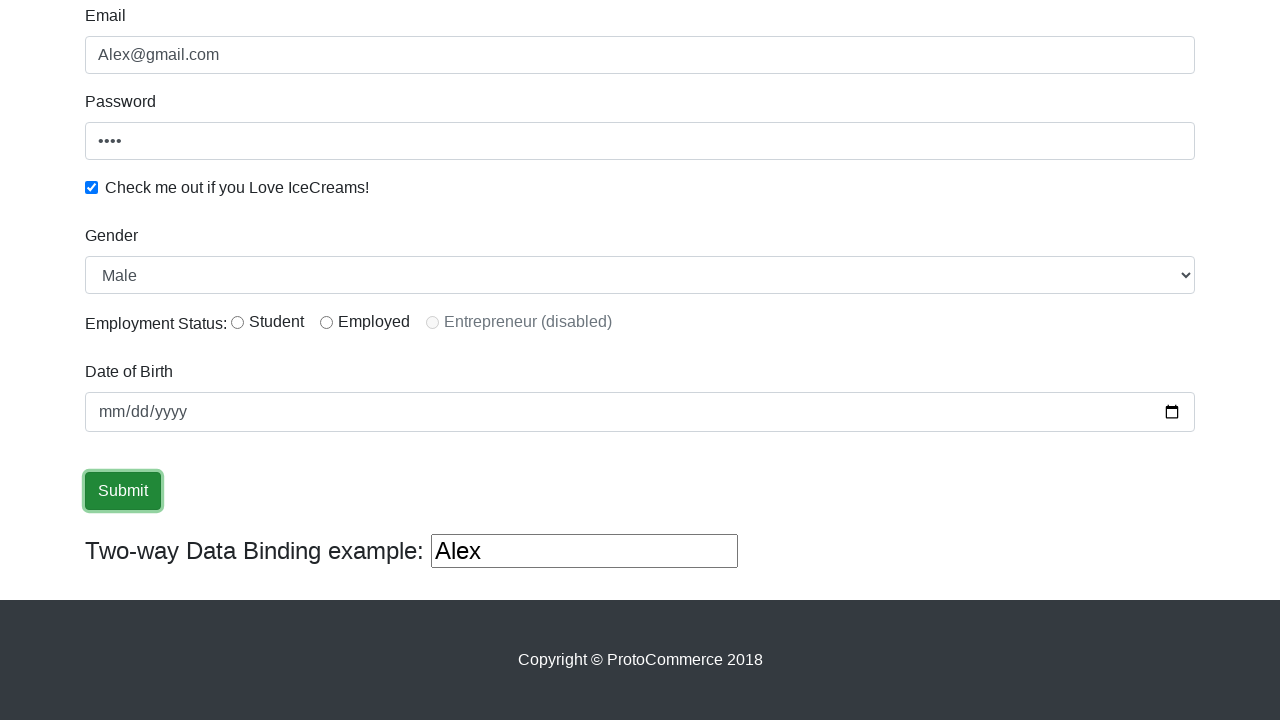